Tests that clicking the comments link navigates to the newcomments page on Hacker News

Starting URL: https://news.ycombinator.com/

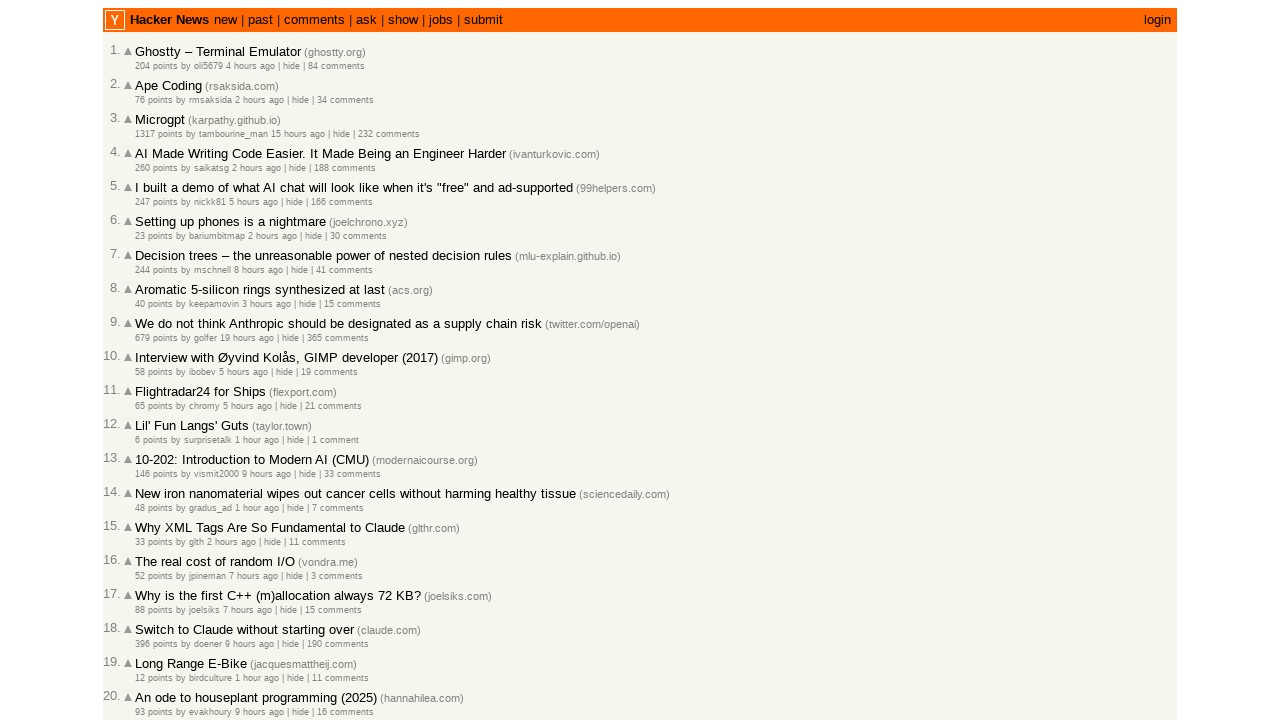

Clicked on the comments link at (314, 20) on a:text('comments')
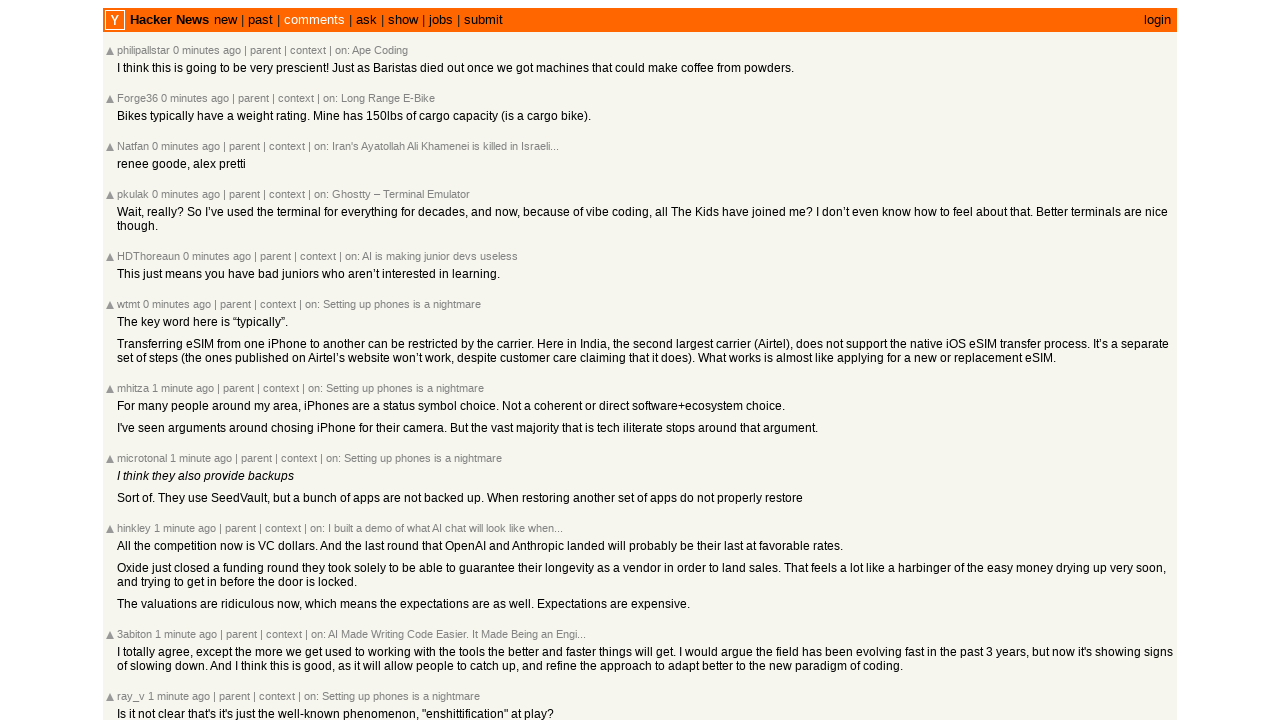

Navigated to newcomments page on Hacker News
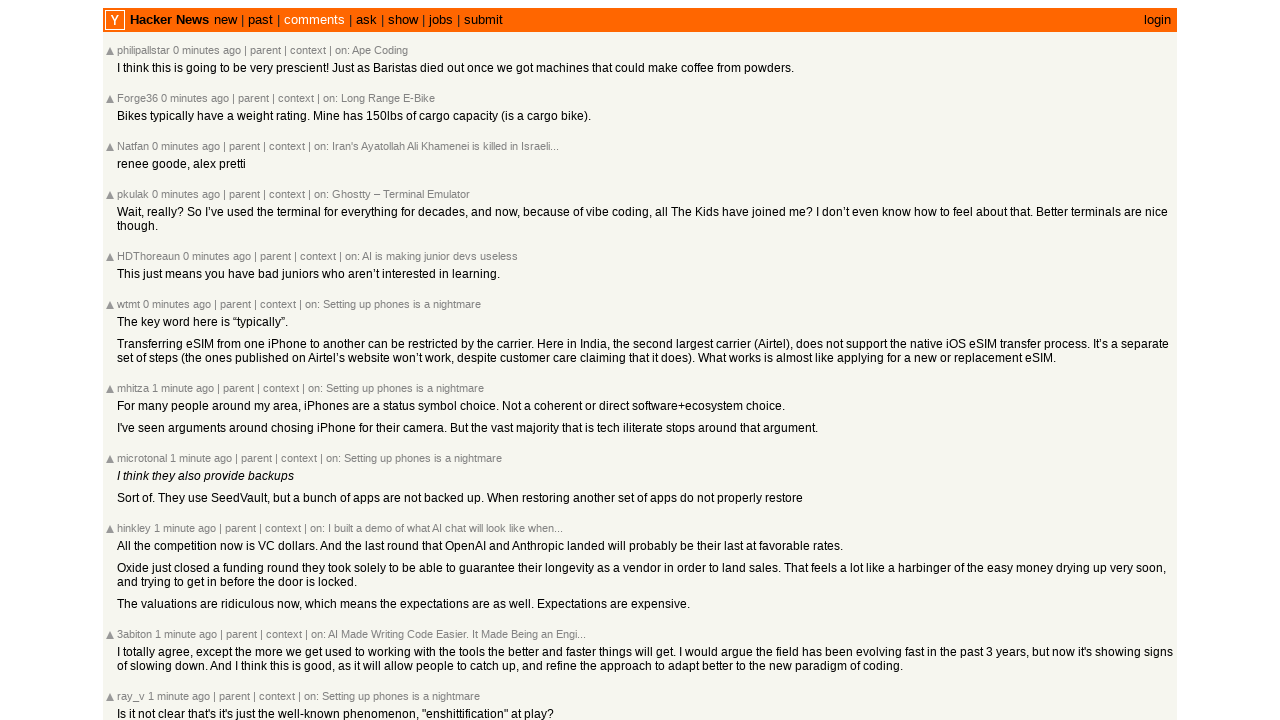

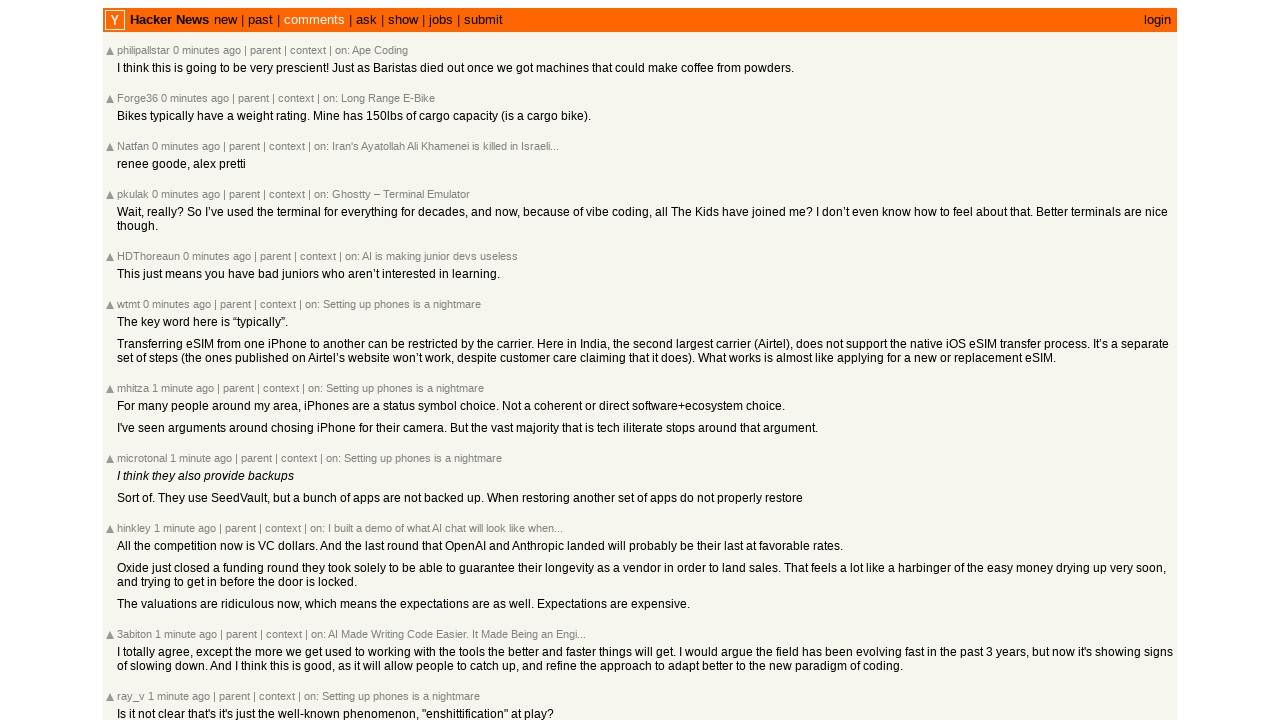